Tests clicking a link using JavaScript executor, switches to the newly opened window, and verifies the page title contains expected text

Starting URL: https://the-internet.herokuapp.com/floating_menu

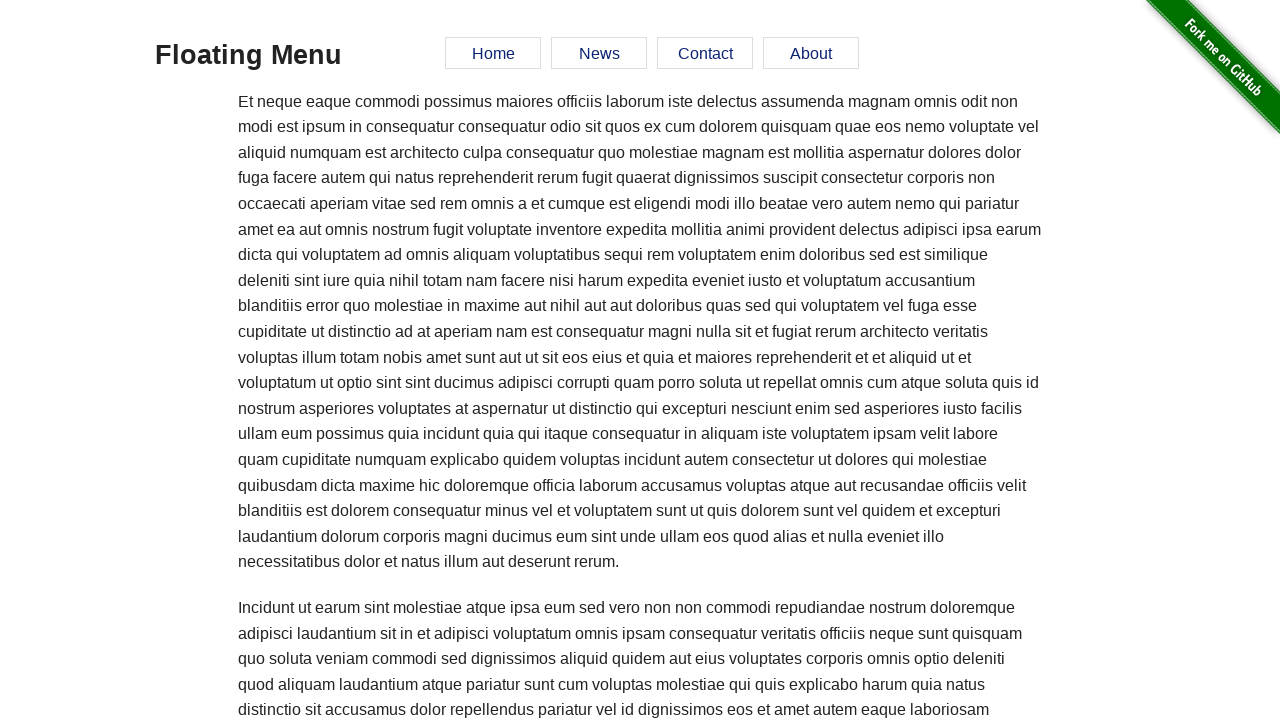

Navigated to the-internet.herokuapp.com/floating_menu
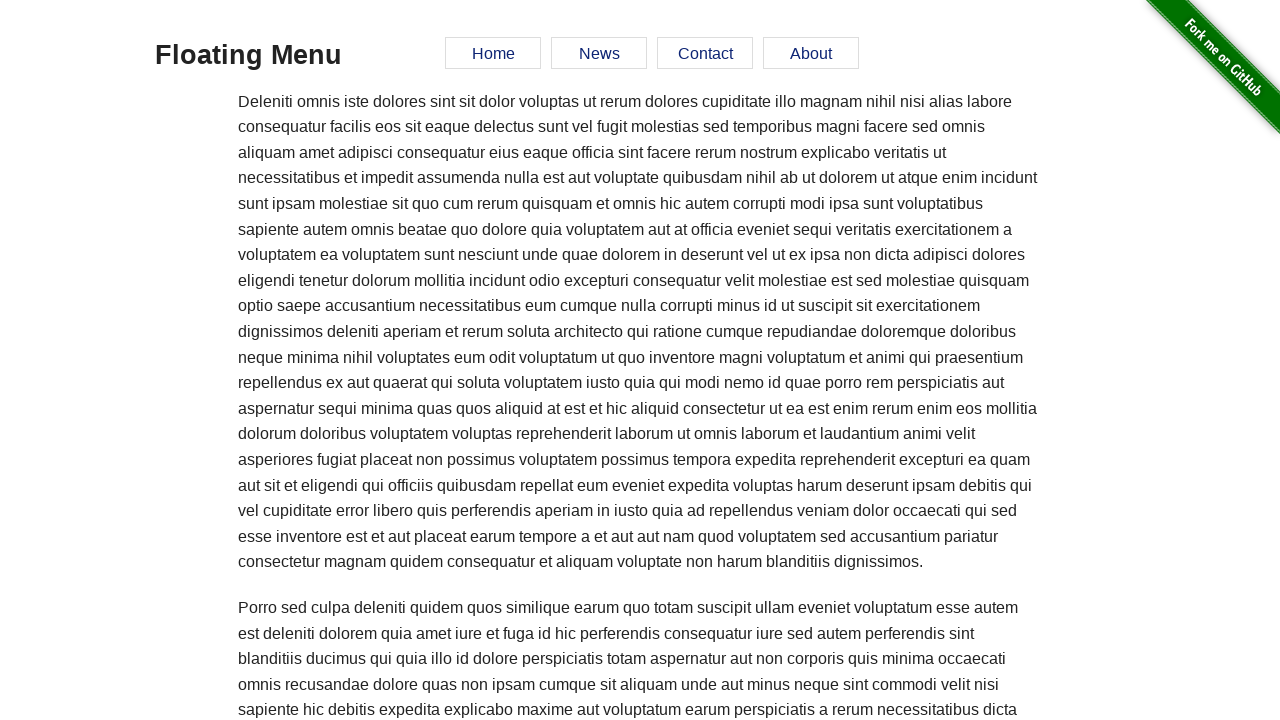

Clicked 'Elemental Selenium' link to open new window at (684, 712) on a:text('Elemental Selenium')
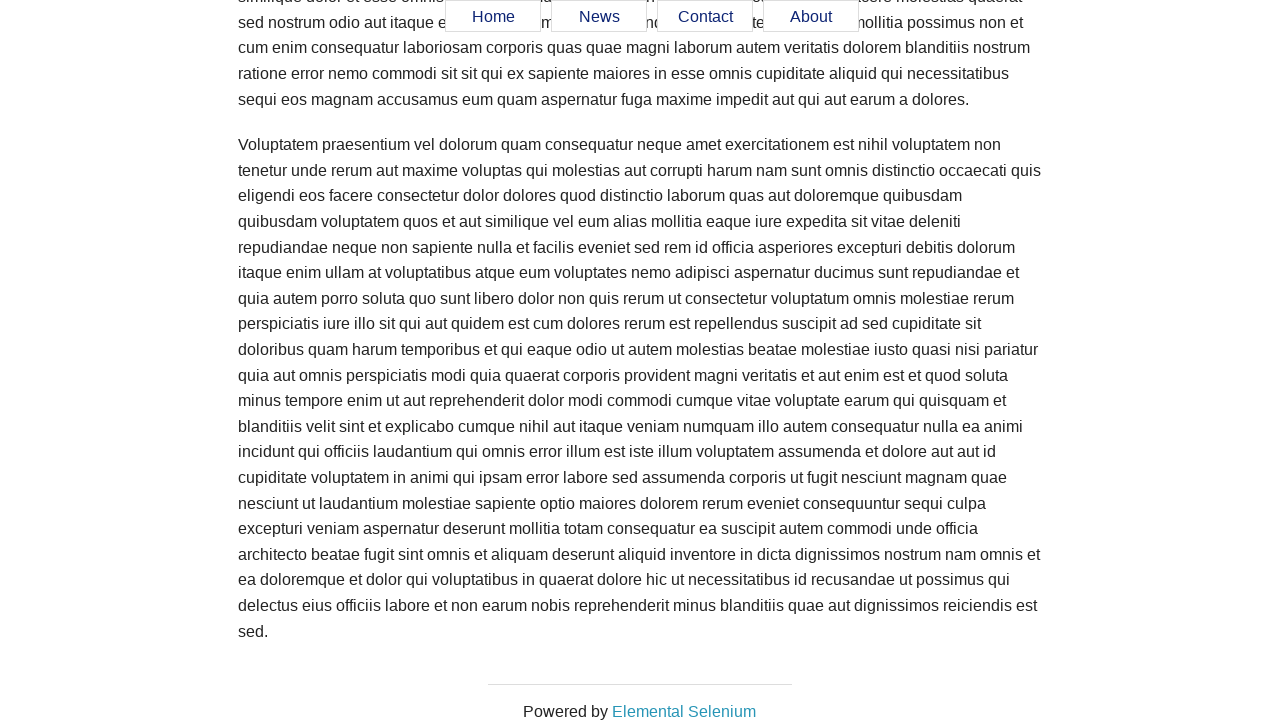

Switched to newly opened window
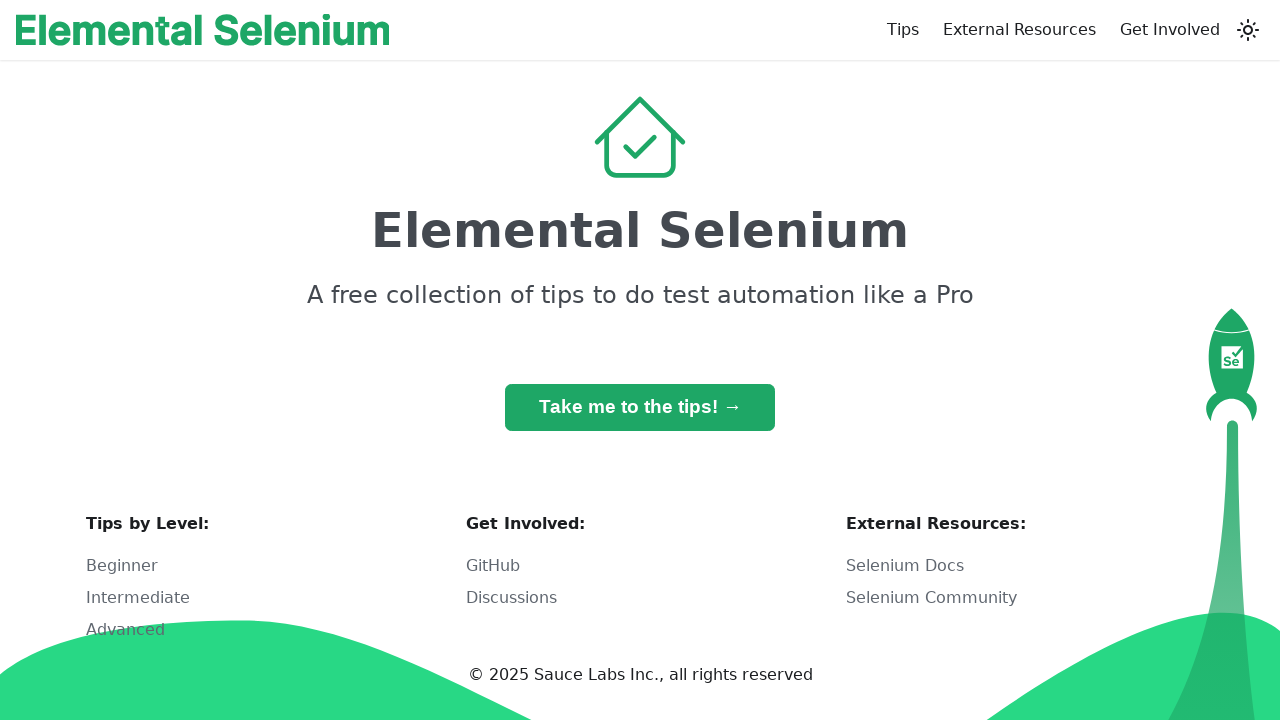

New page finished loading
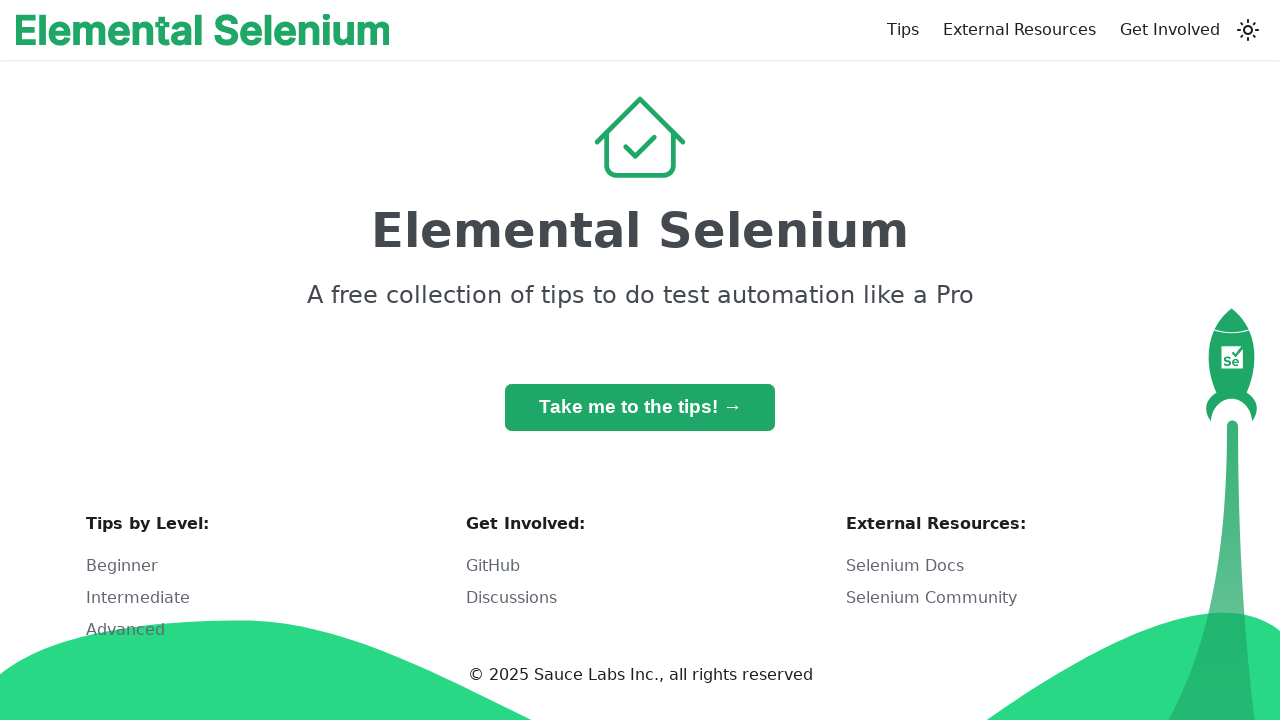

H1 heading element is present and ready
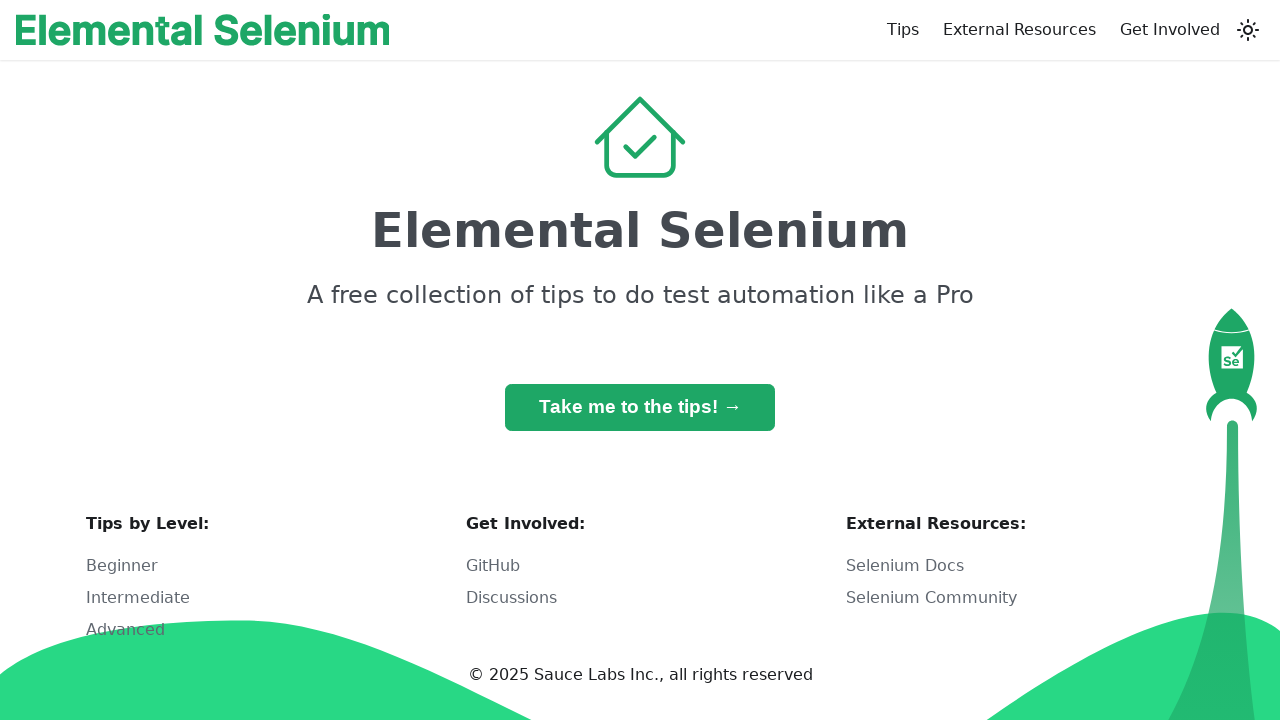

Retrieved h1 text content: 'Elemental Selenium'
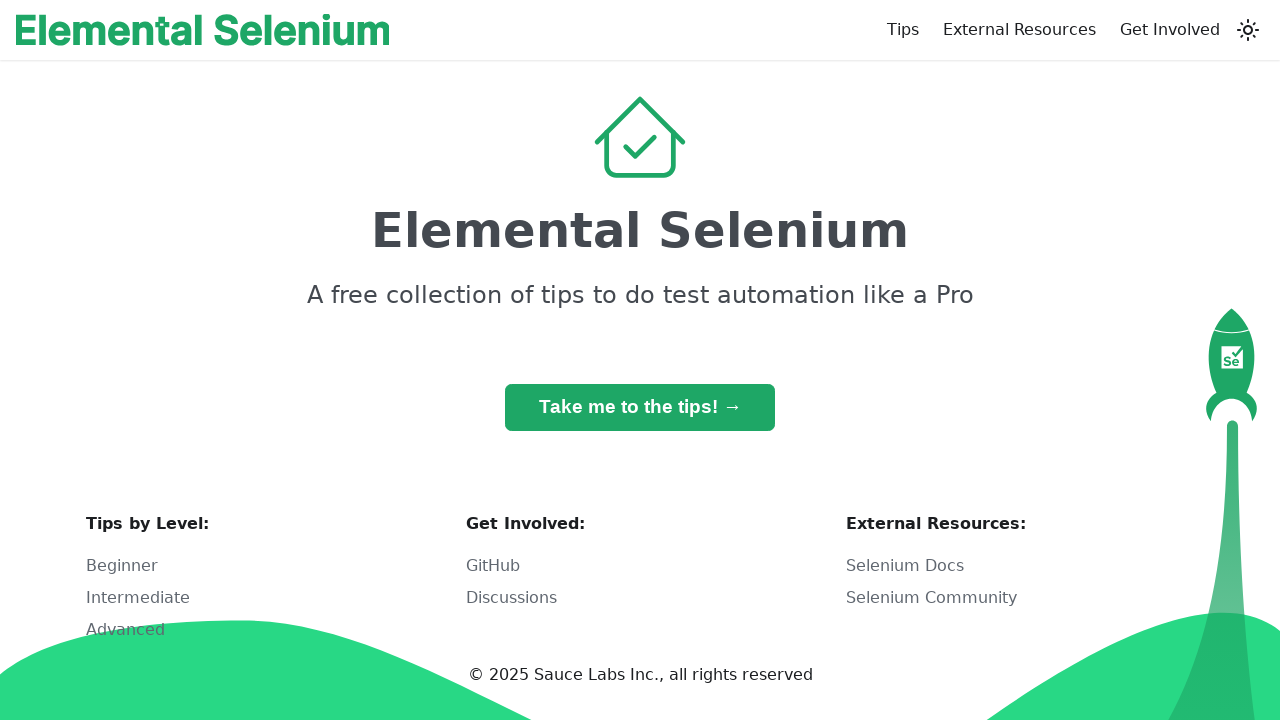

Verified page title contains 'Elemental Selenium'
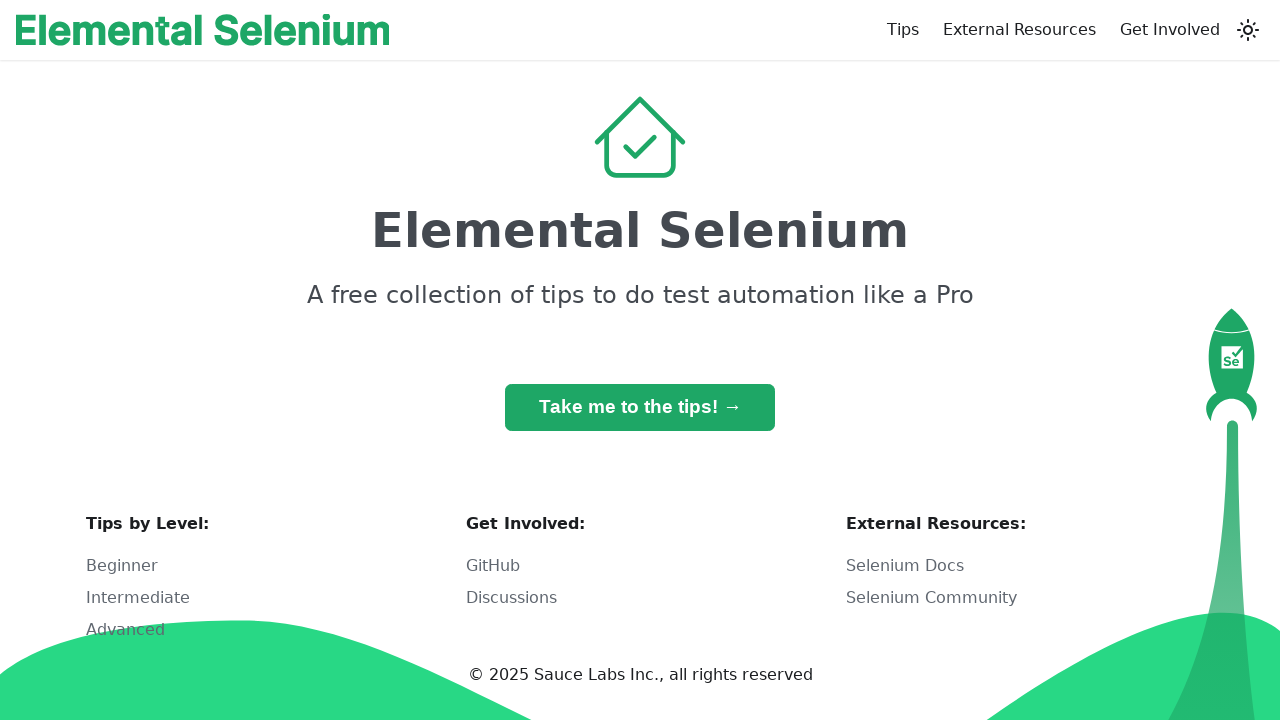

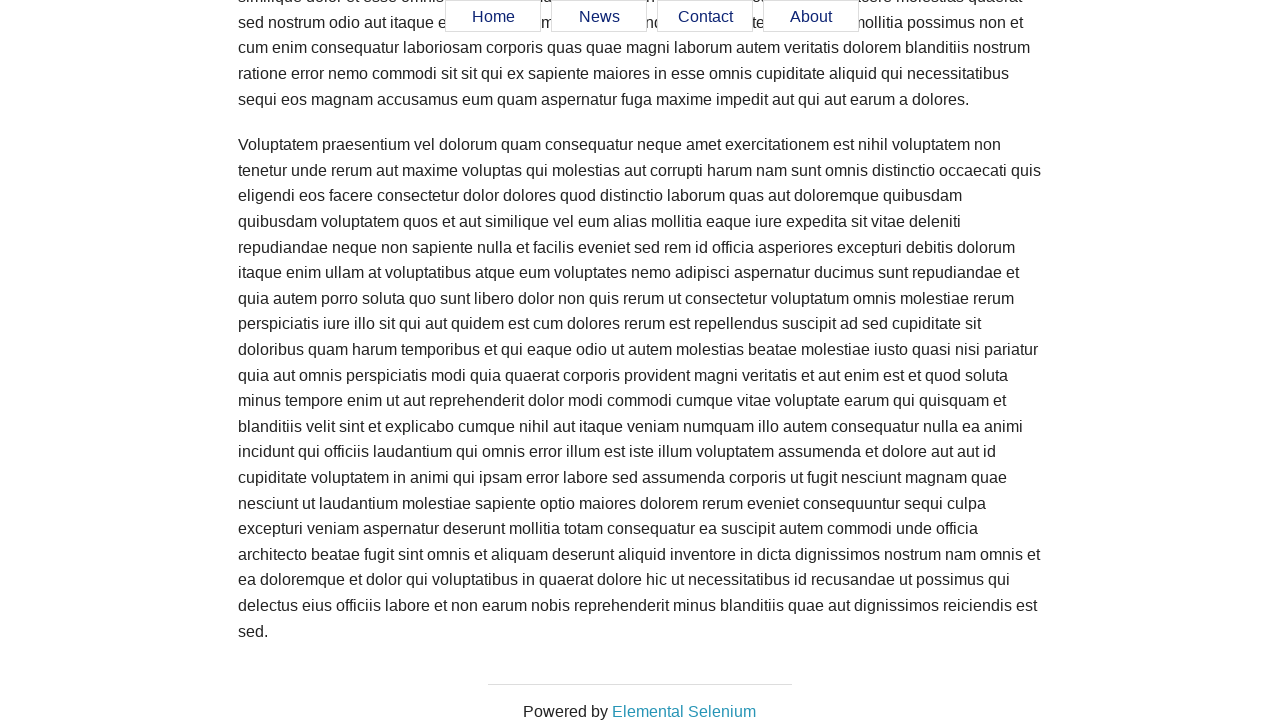